Tests page scrolling functionality by scrolling down to the bottom of the page and then back to the top

Starting URL: https://www.dell.com/en-us

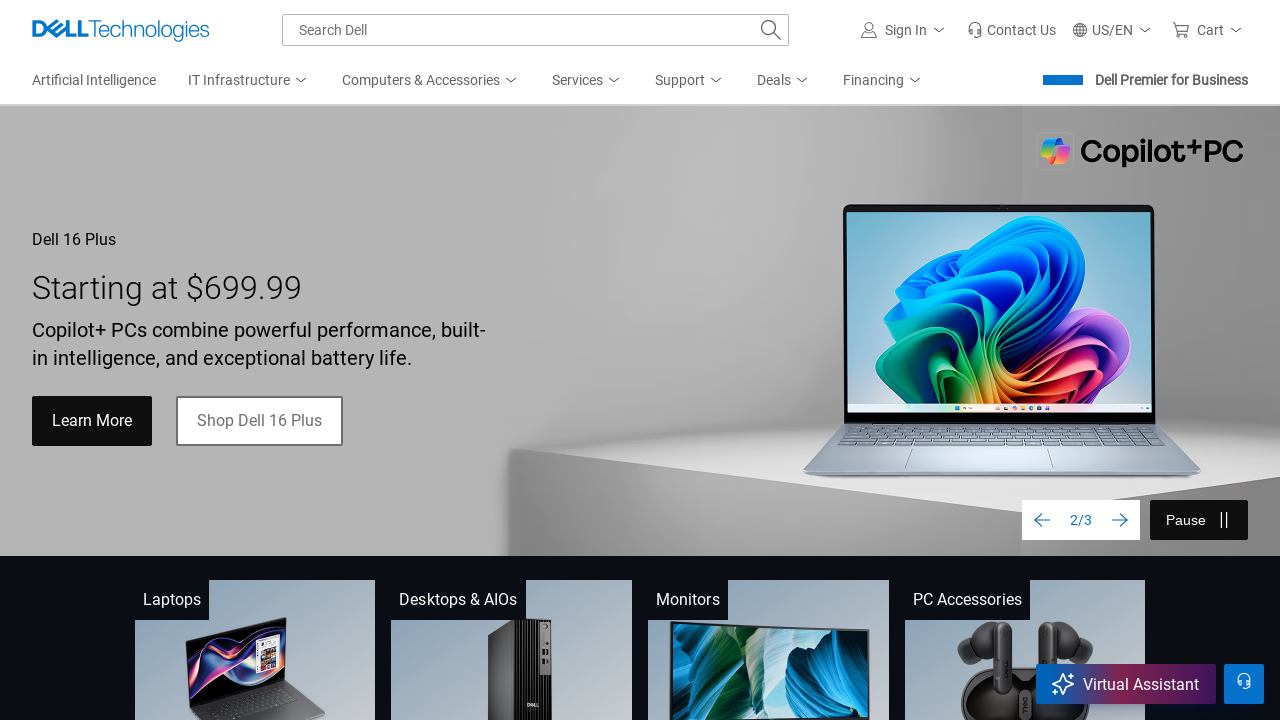

Scrolled down to 8000px position on Dell homepage
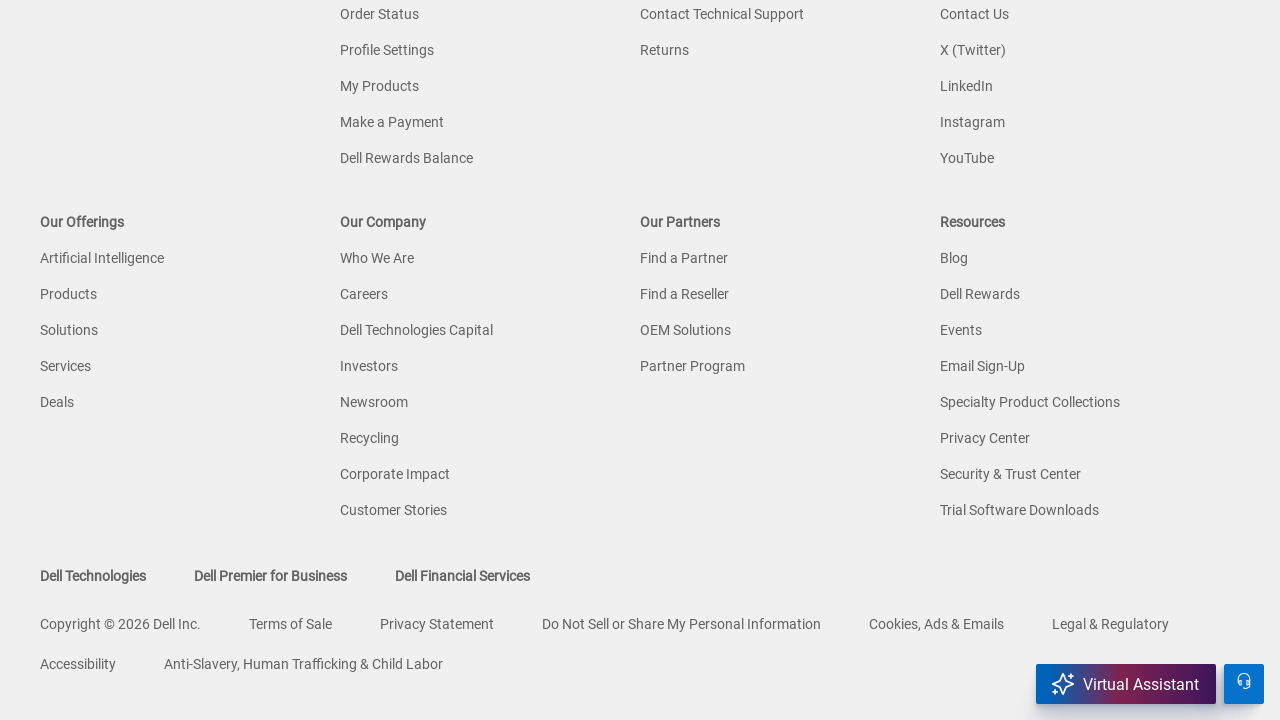

Waited 3 seconds for scroll effect to complete
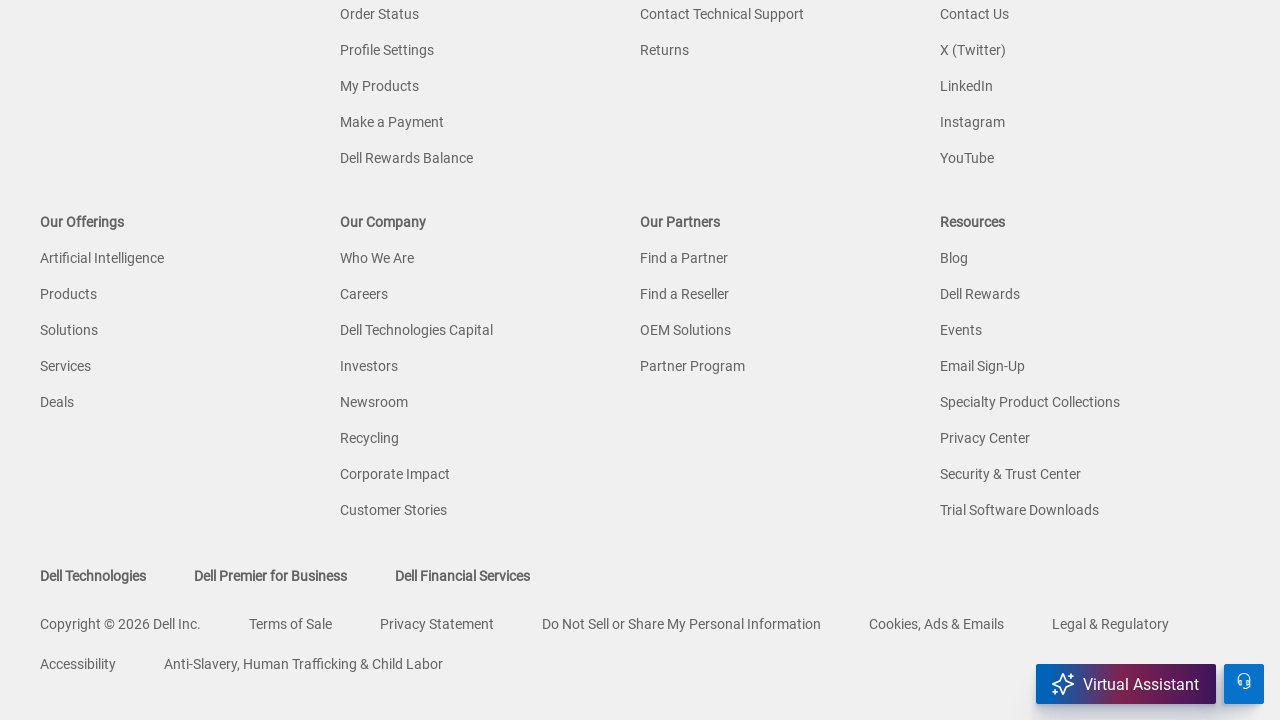

Scrolled back to top of page
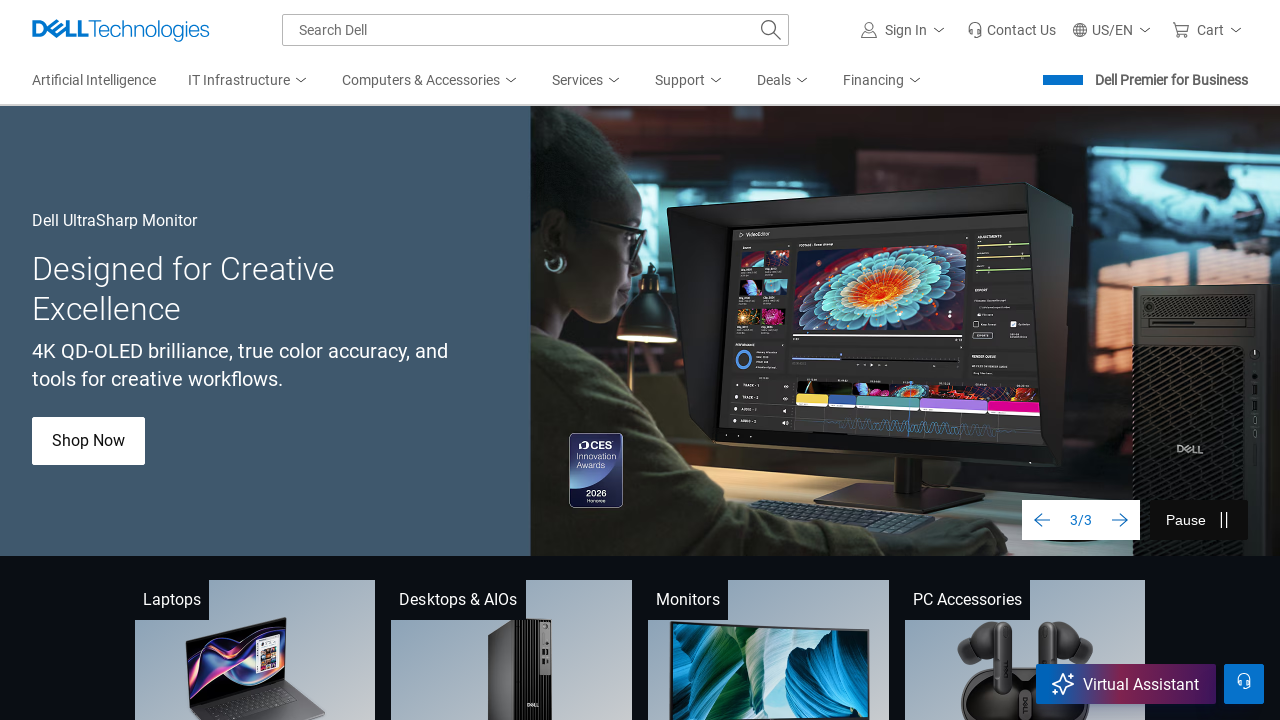

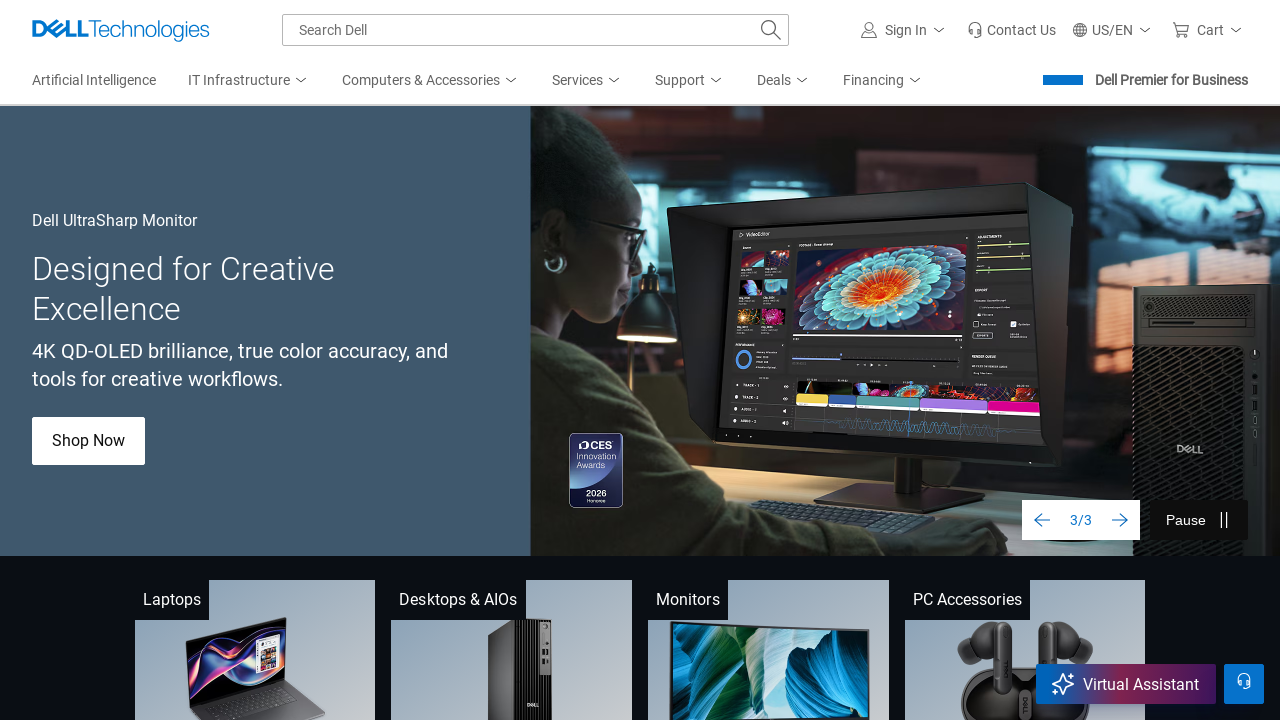